Navigates to Bilibili homepage and clicks on the 5th channel link in the navigation

Starting URL: https://www.bilibili.com/

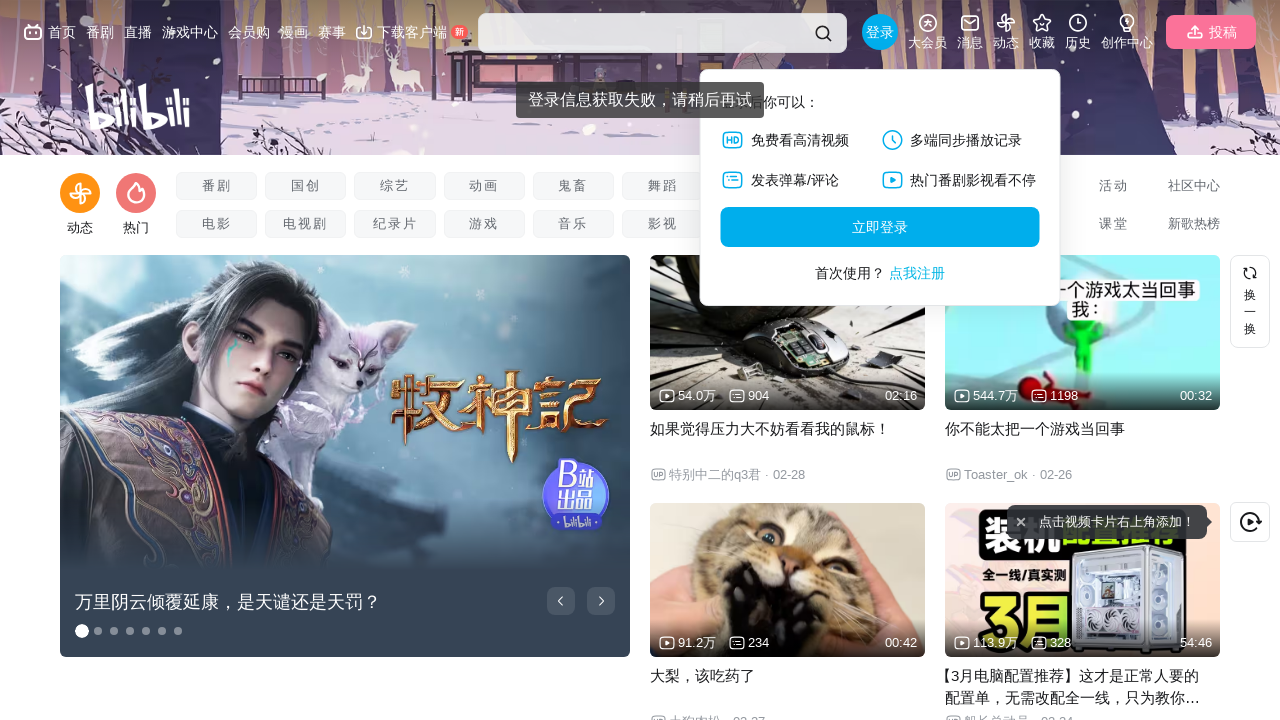

Channel links loaded on Bilibili homepage
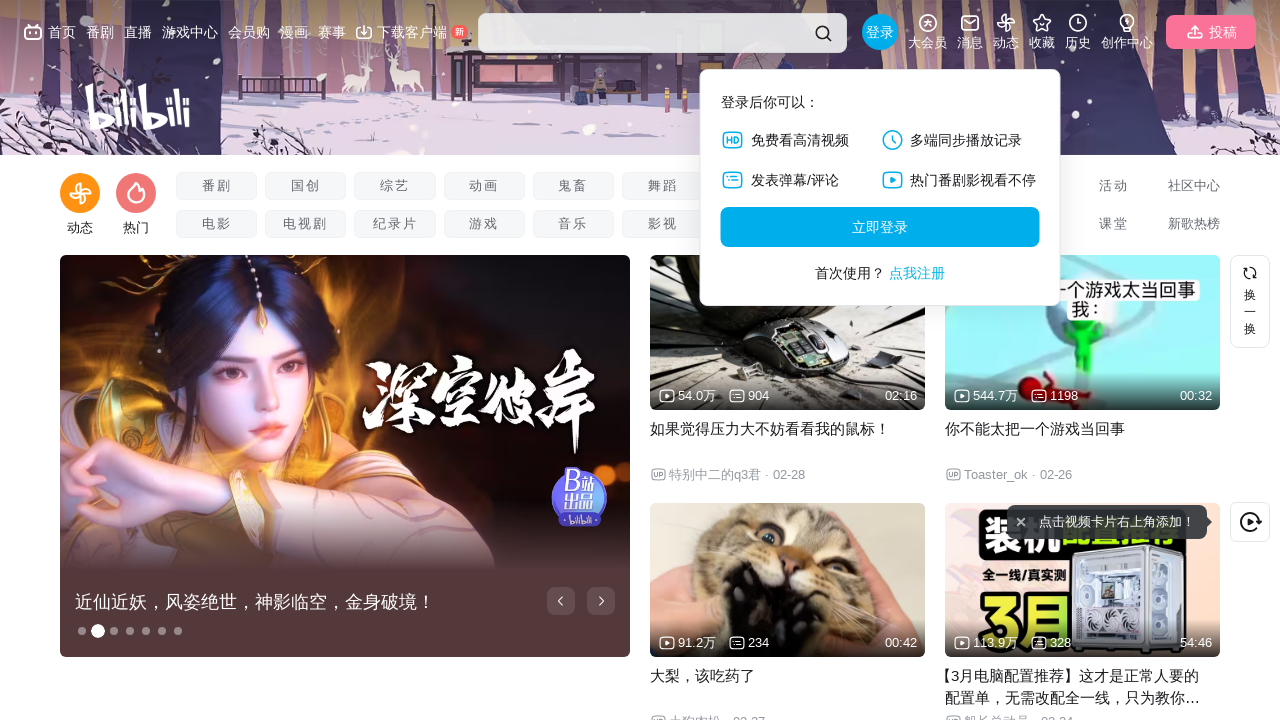

Located all channel links
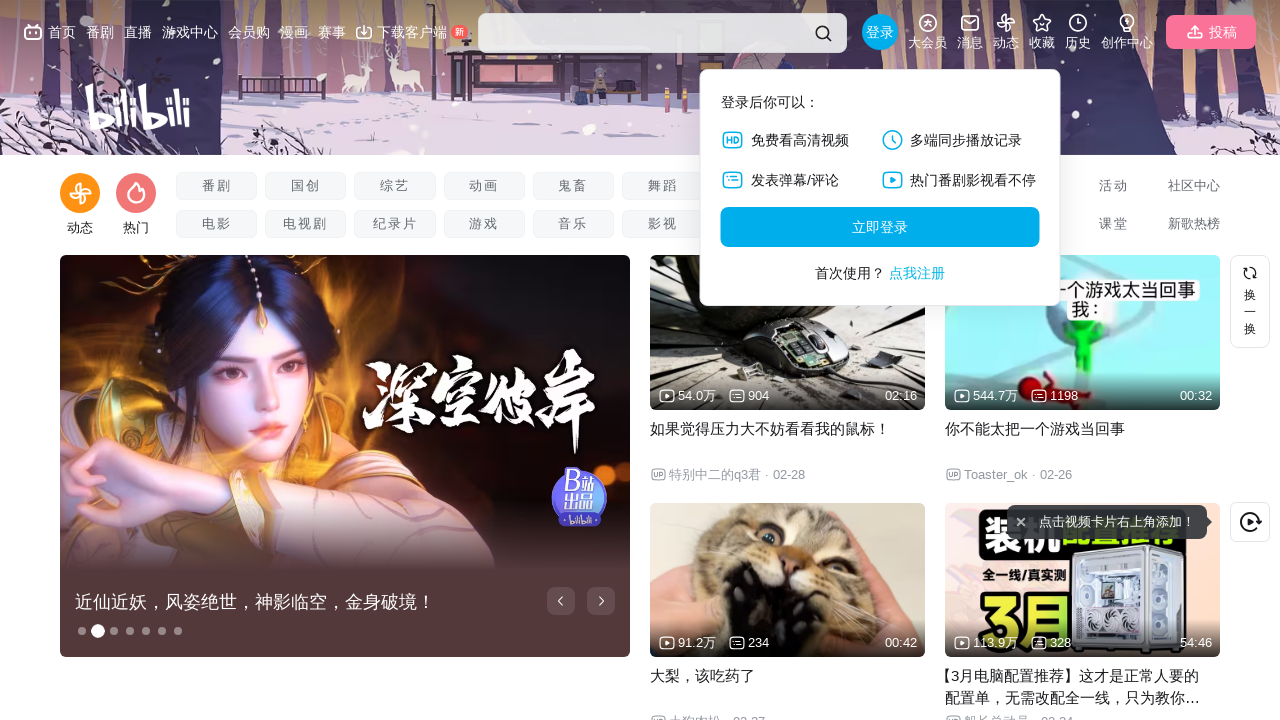

Clicked on the 5th channel link in the navigation at (395, 186) on .channel-link >> nth=4
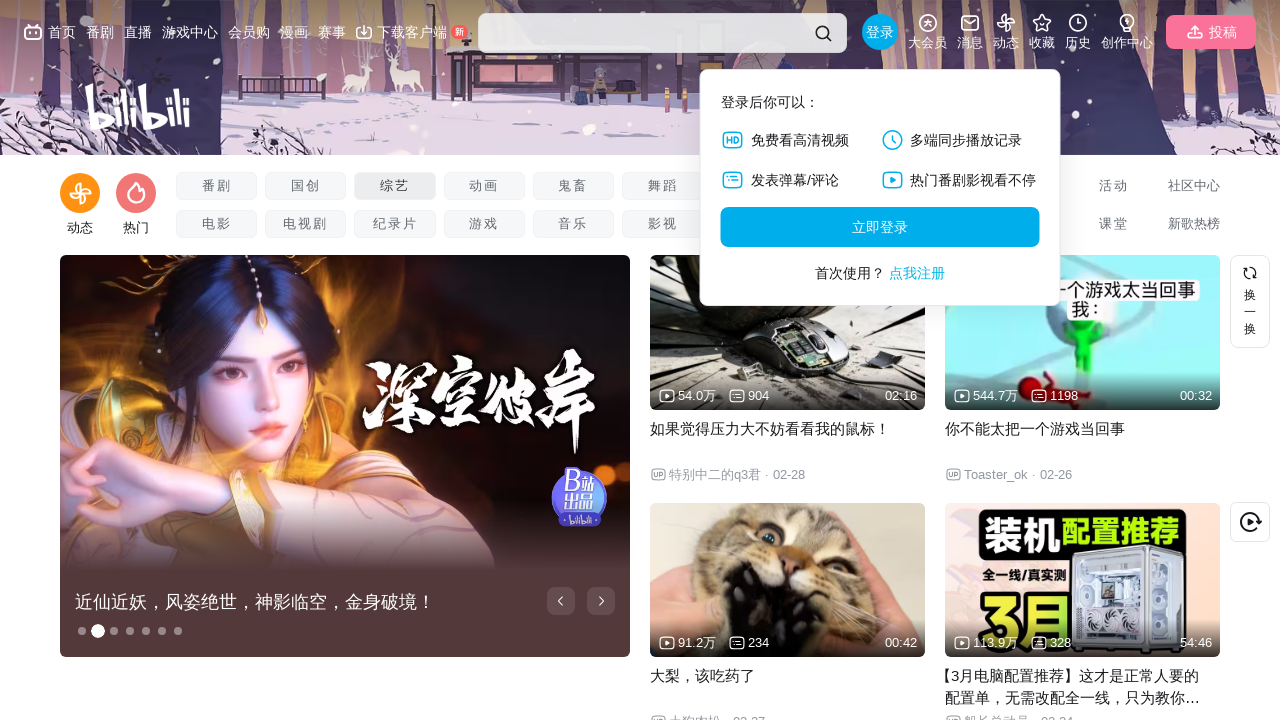

Page loaded after channel navigation
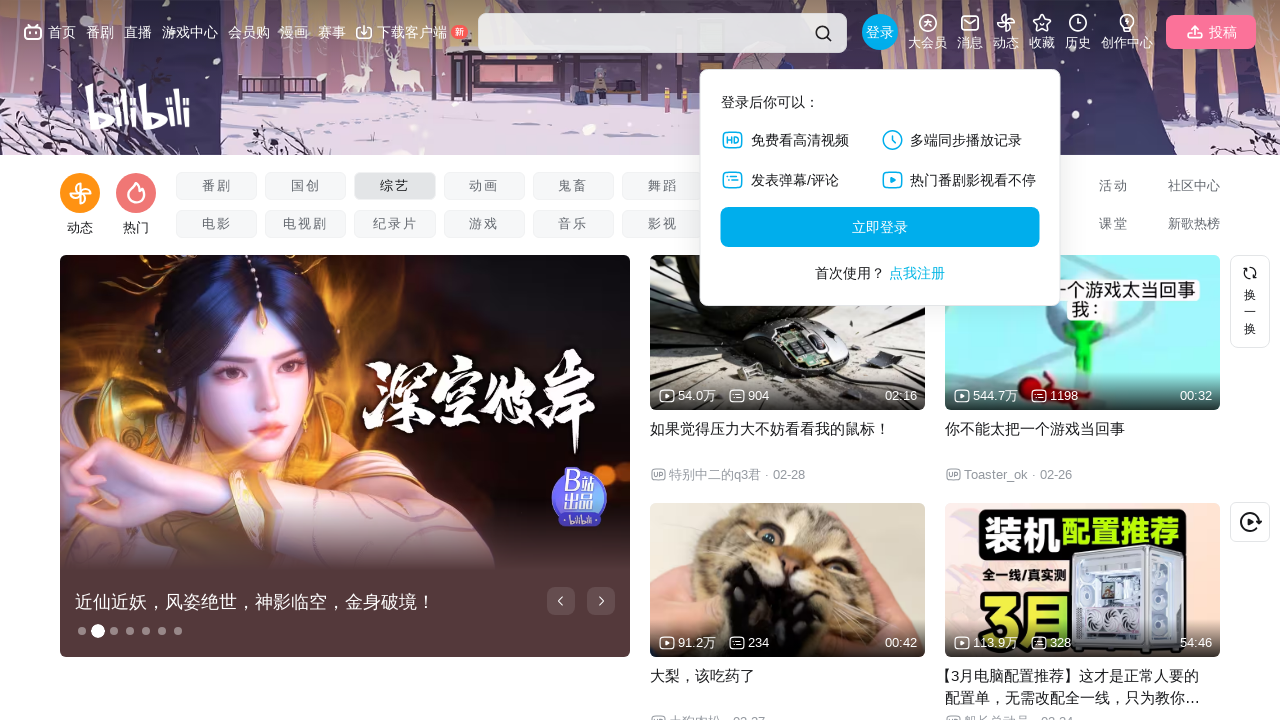

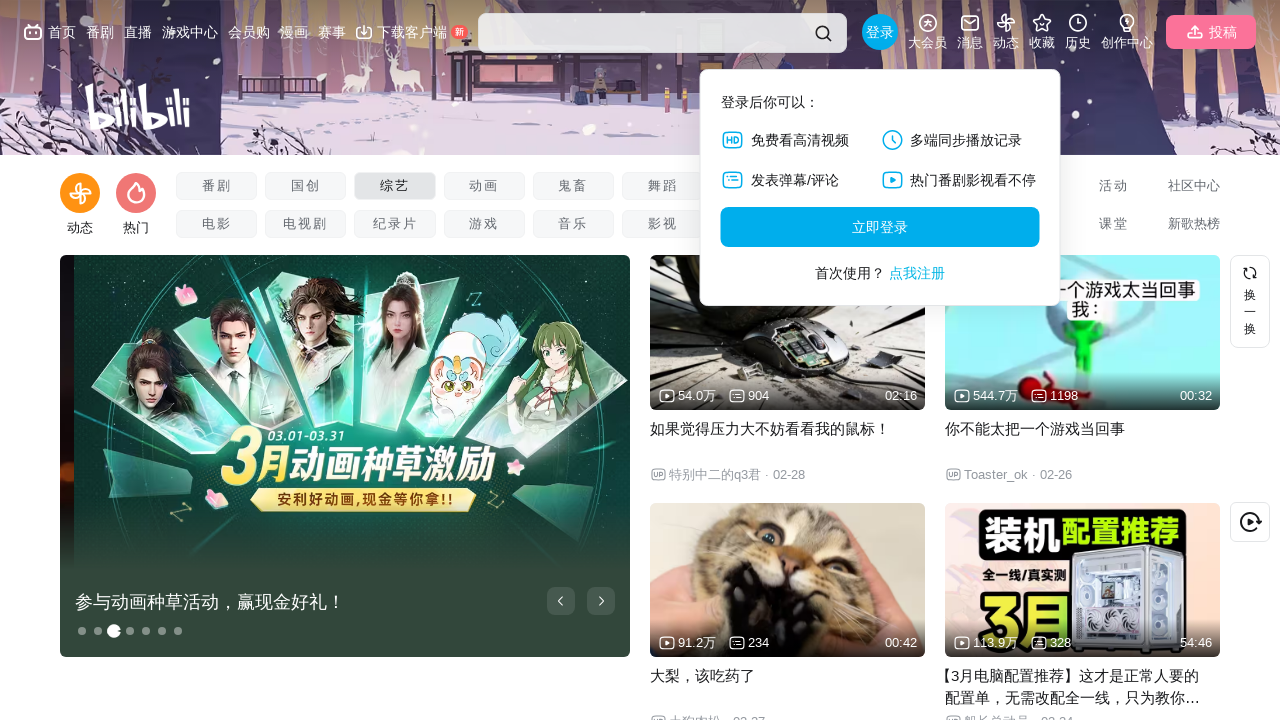